Tests JavaScript prompt functionality in W3Schools tryit editor by switching to iframe, triggering a prompt alert, entering text, and verifying the result

Starting URL: https://www.w3schools.com/js/tryit.asp?filename=tryjs_prompt

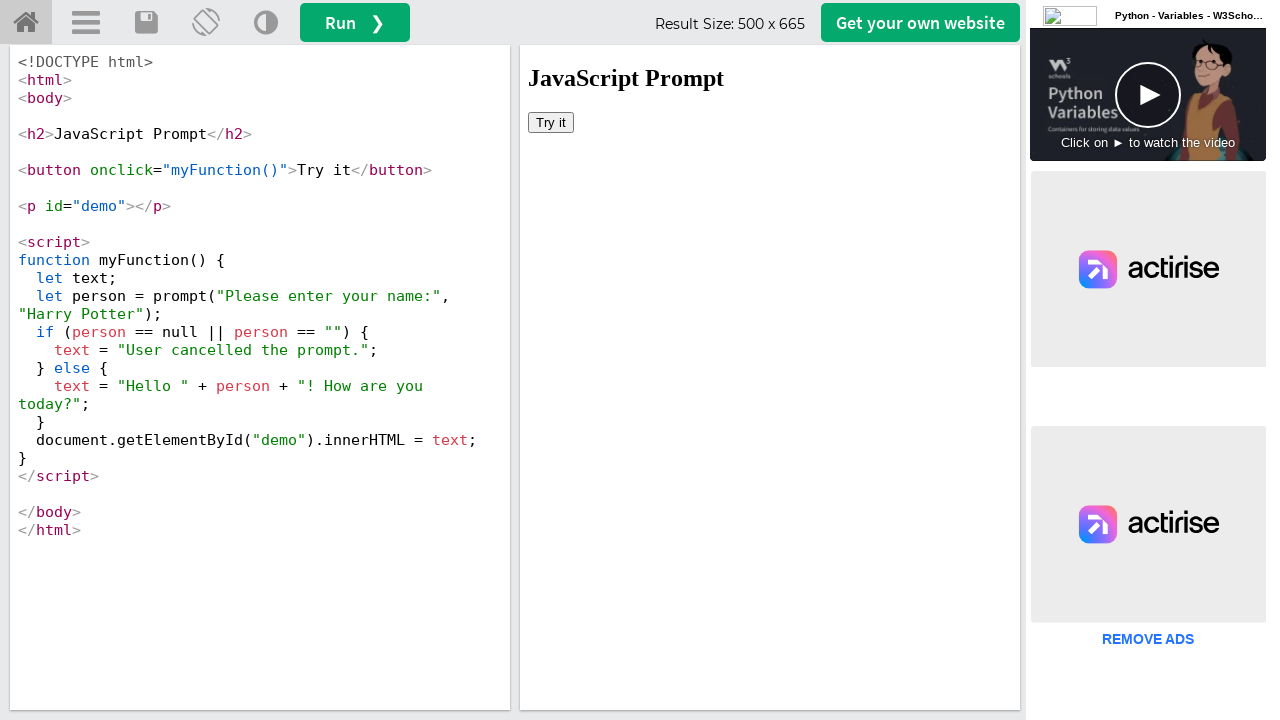

Located iframe with selector #iframeResult
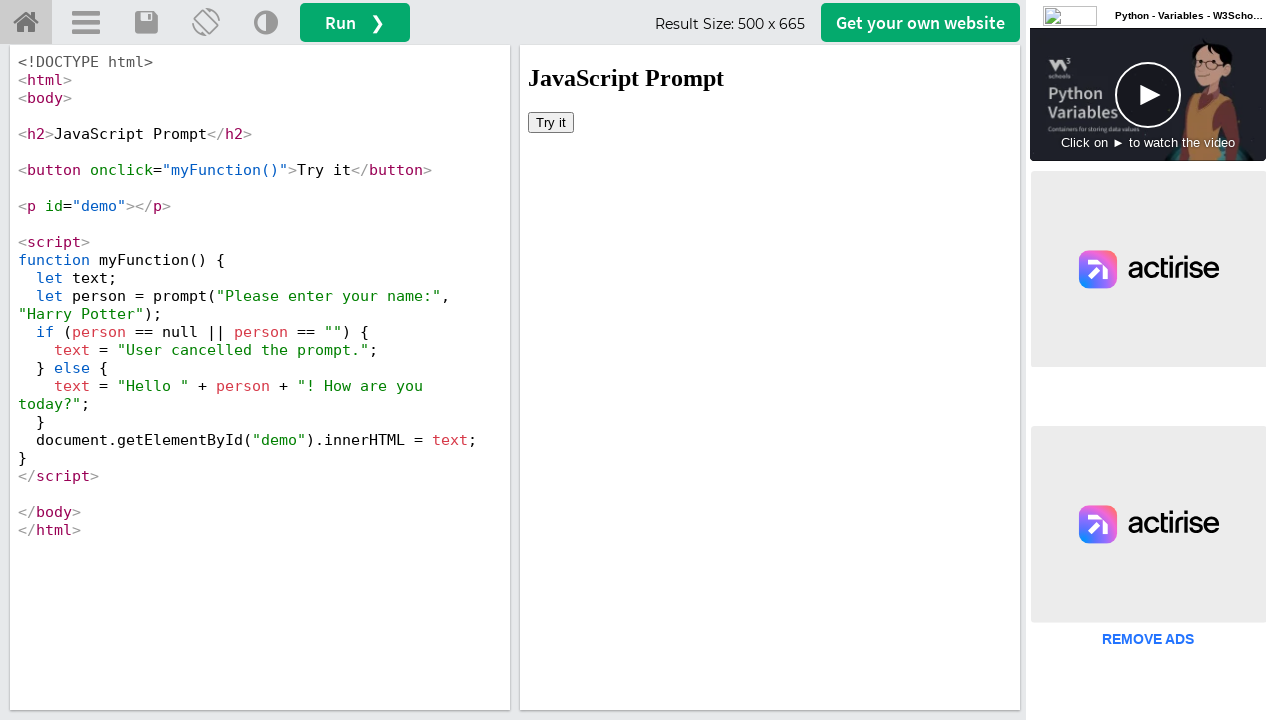

Clicked 'Try it' button in iframe to trigger prompt at (551, 122) on #iframeResult >> nth=0 >> internal:control=enter-frame >> button:has-text('Try i
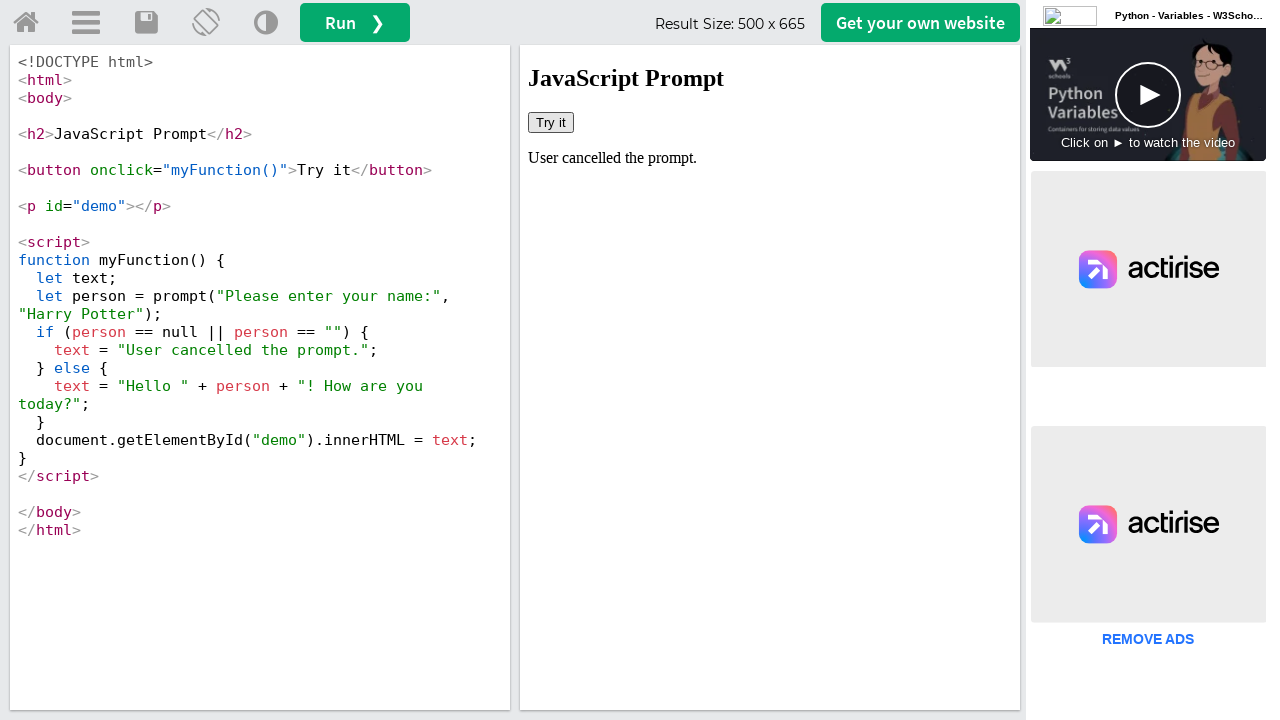

Set up dialog handler to accept prompt with text 'Peteraj Winsly'
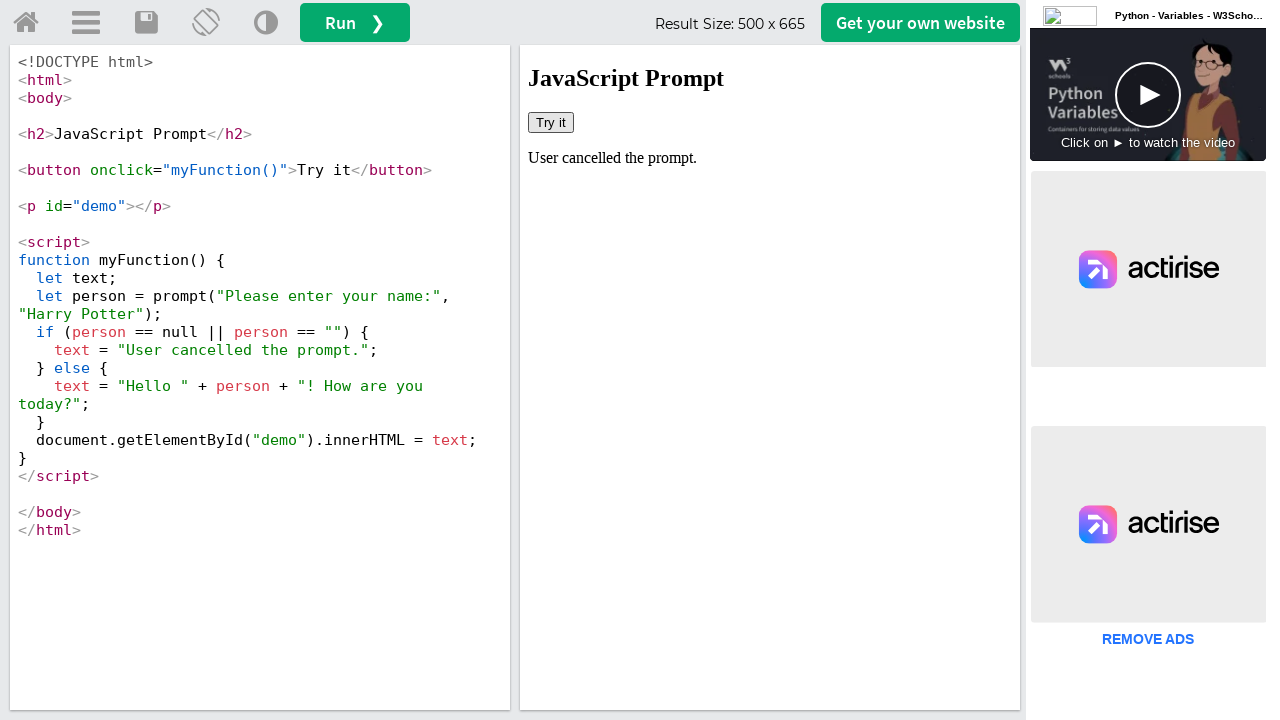

Retrieved text content from demo element
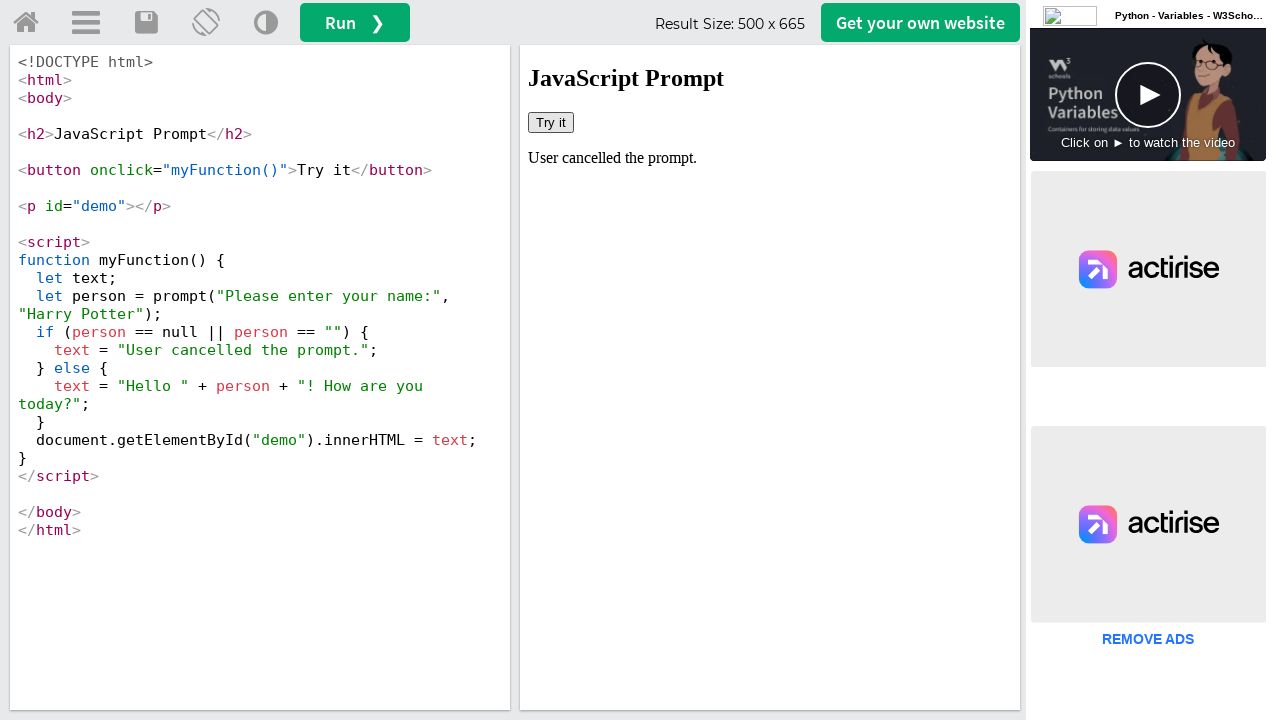

Printed demo text: User cancelled the prompt.
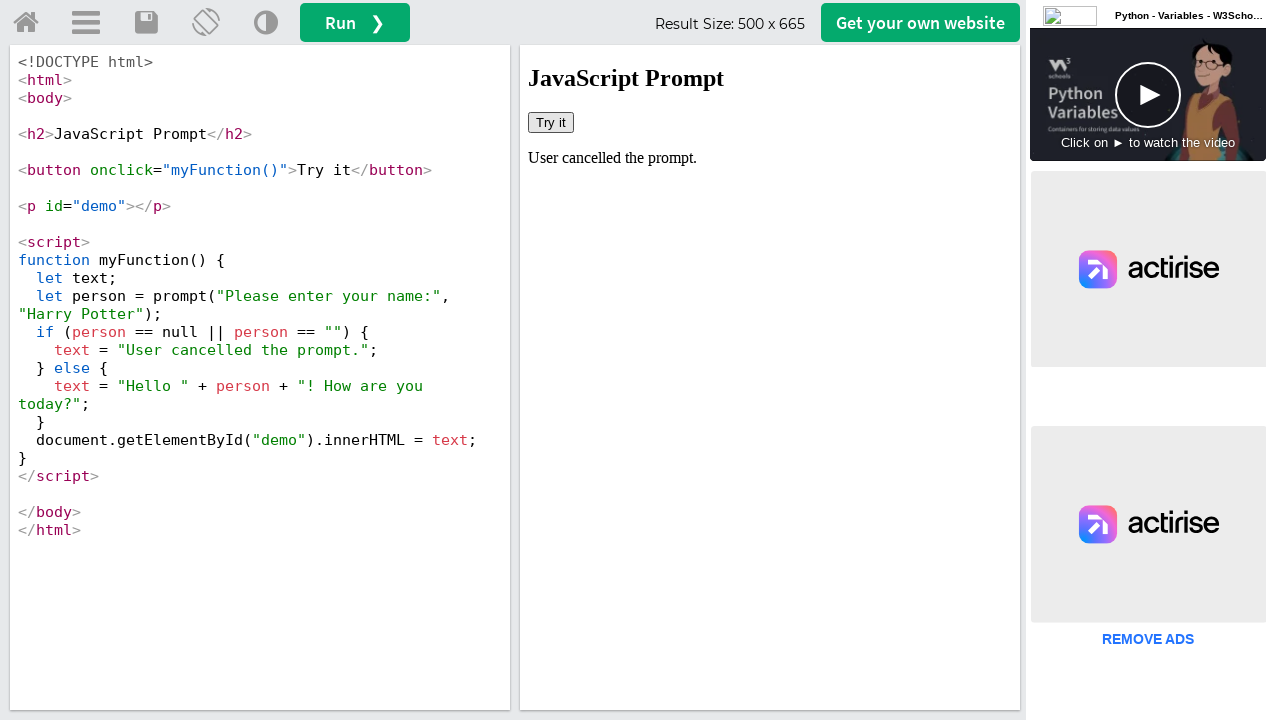

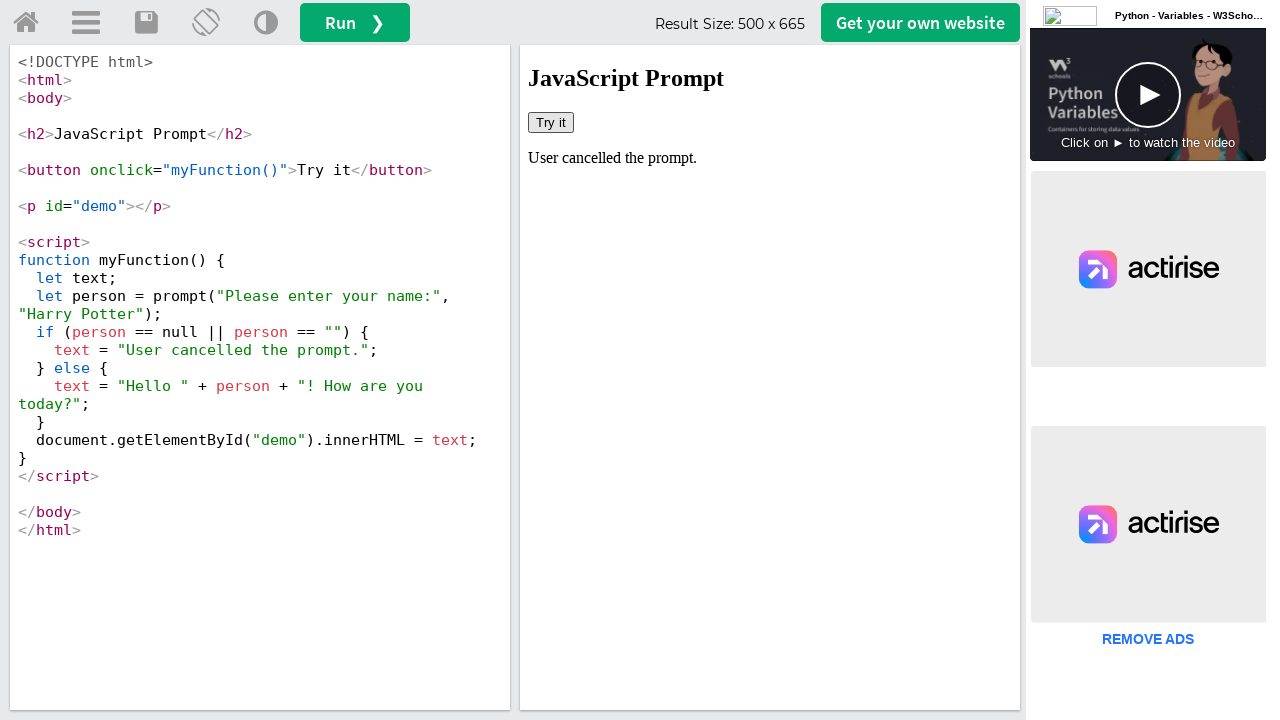